Tests 7-character validation form with mixed characters including special symbols and verifying validation passes

Starting URL: https://testpages.eviltester.com/styled/apps/7charval/simple7charvalidation.html

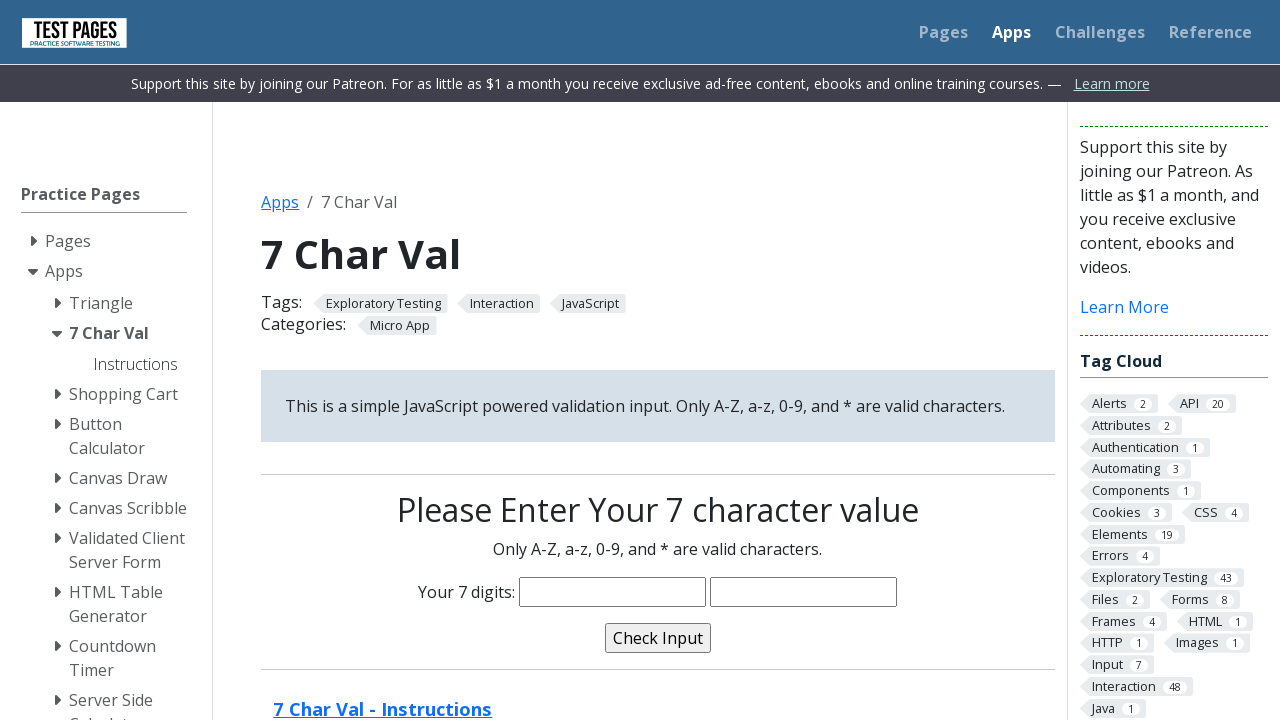

Filled input field with 7-character mixed string 'a*34^*7' containing letters, numbers, and special symbols on input[name='characters']
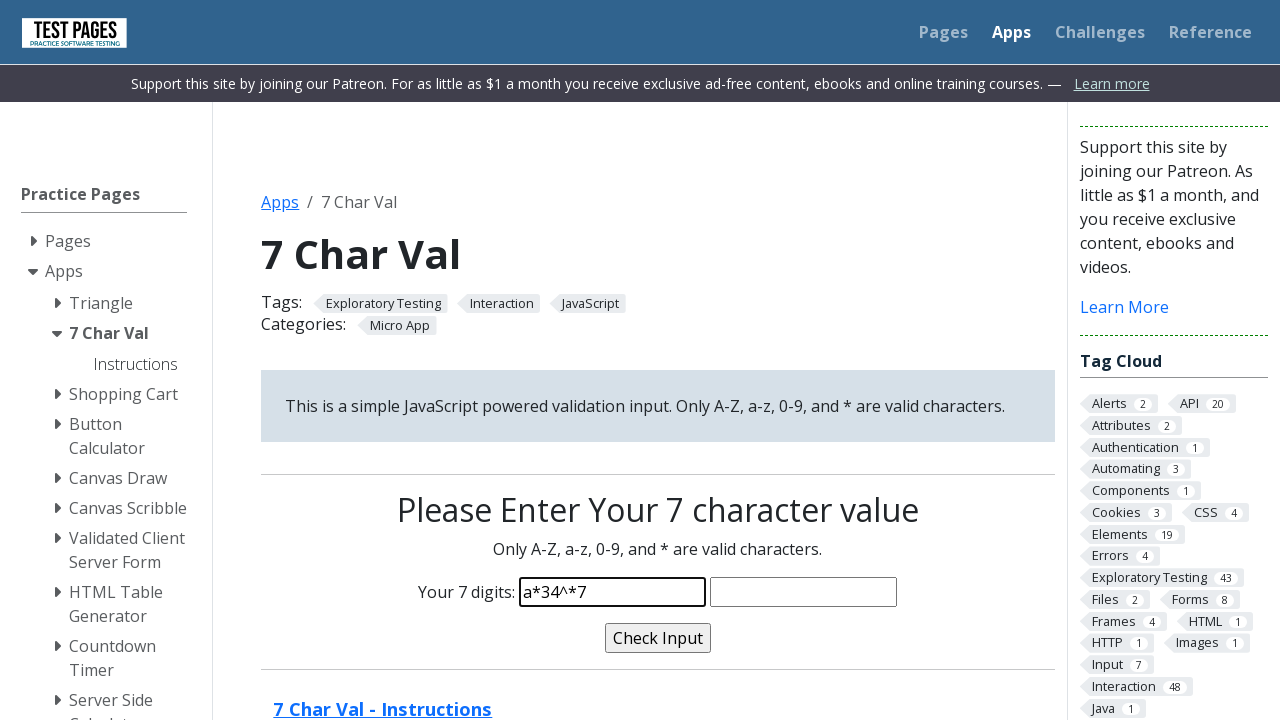

Clicked the validate button to submit the form at (658, 638) on input[name='validate']
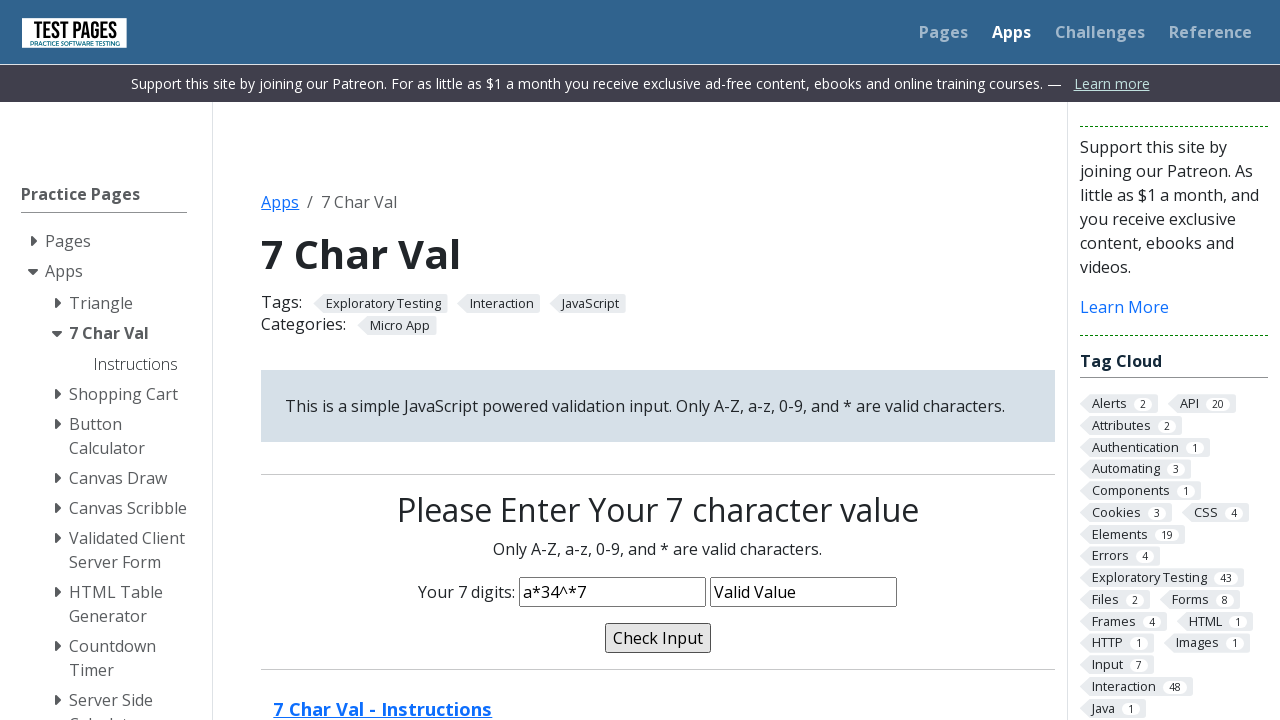

Validation message confirmed as 'Valid Value' - 7-character validation passed
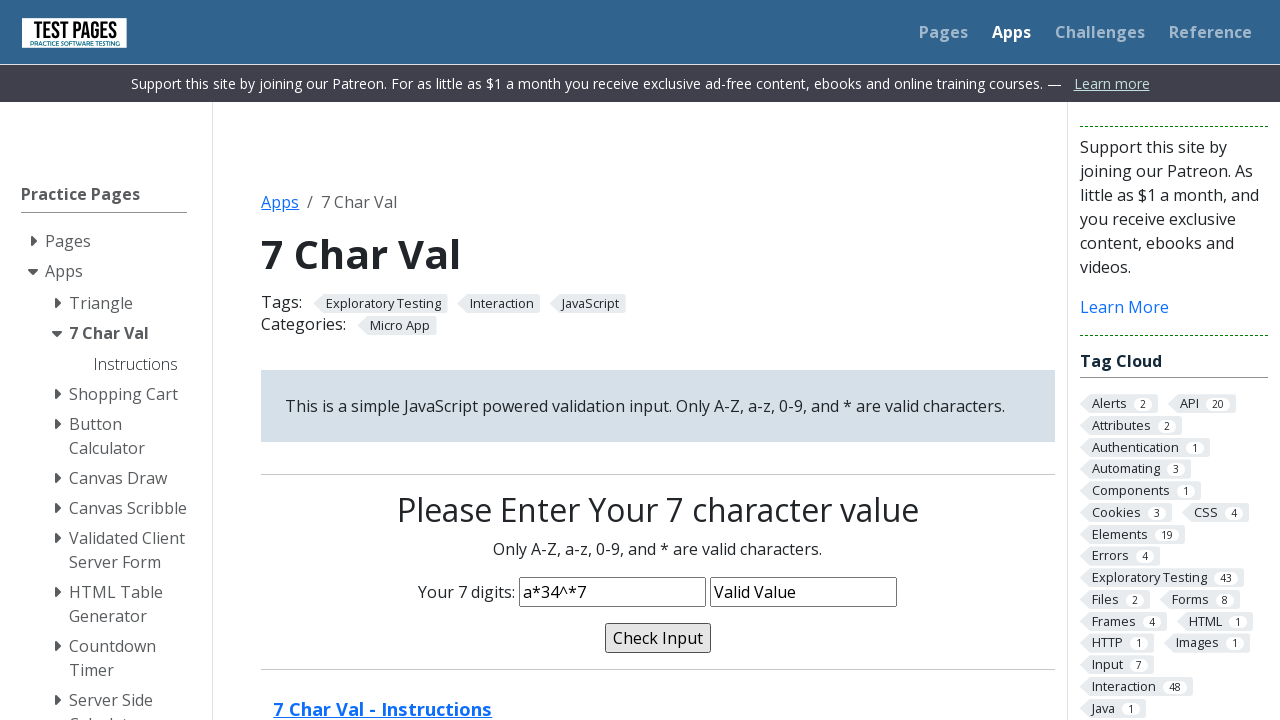

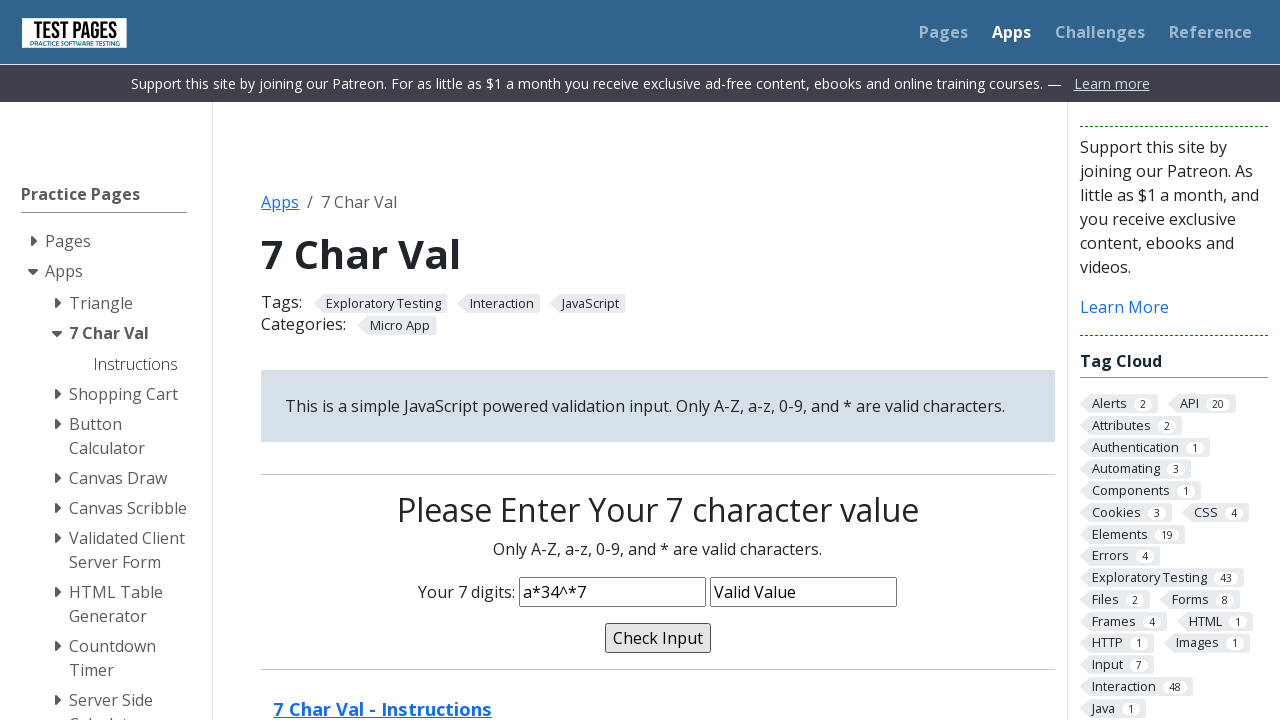